Tests the text box form by filling in name, email, current address, and permanent address fields, then submits and verifies the output contains the entered values

Starting URL: https://demoqa.com/text-box

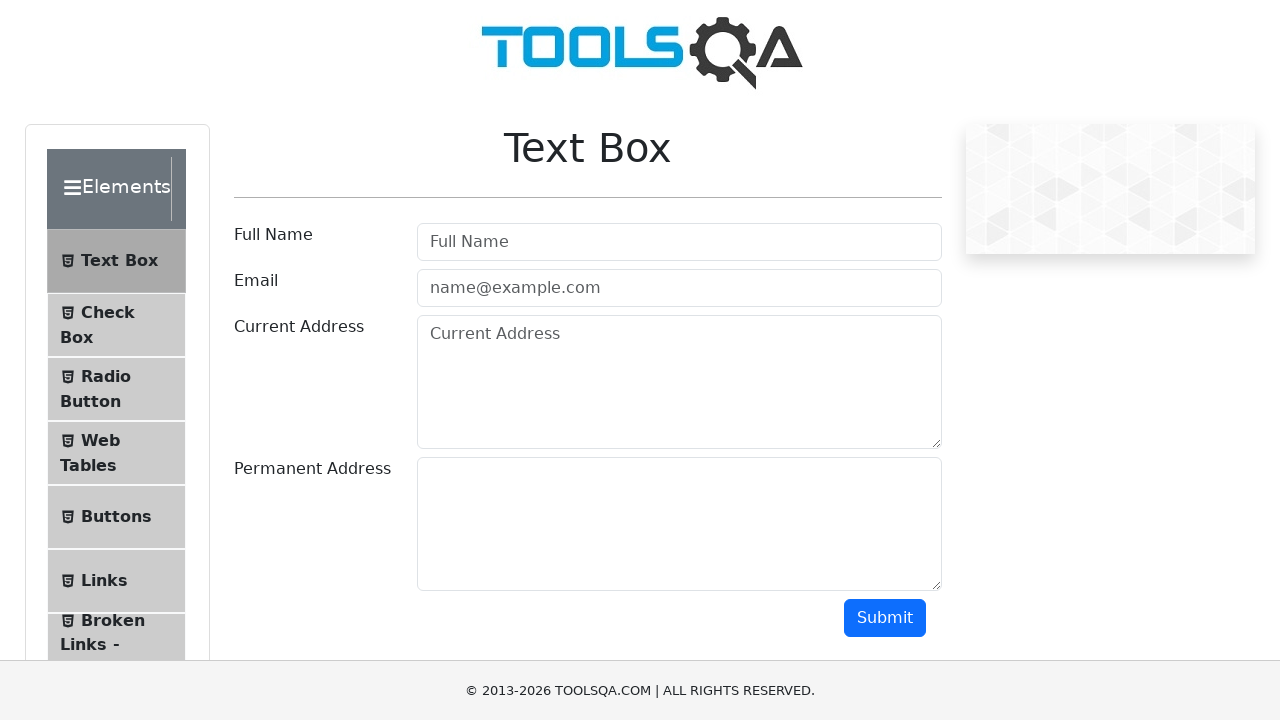

Removed footer element from page
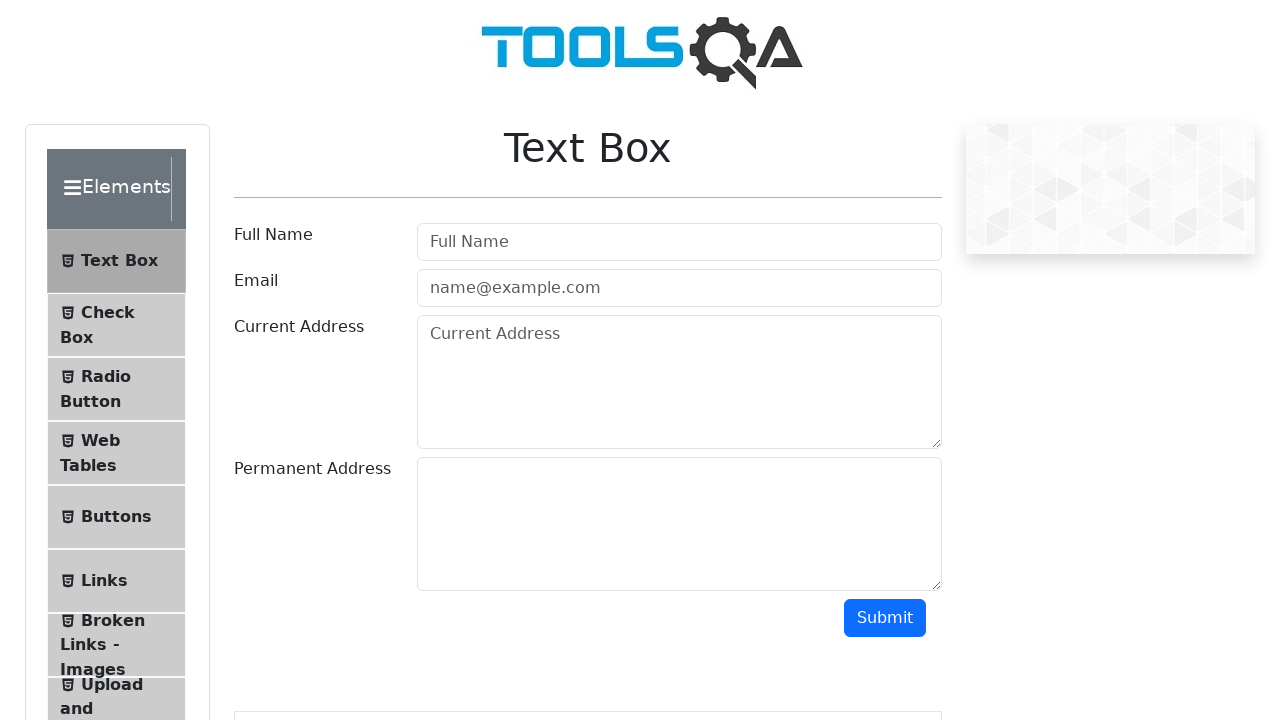

Removed fixed banner element from page
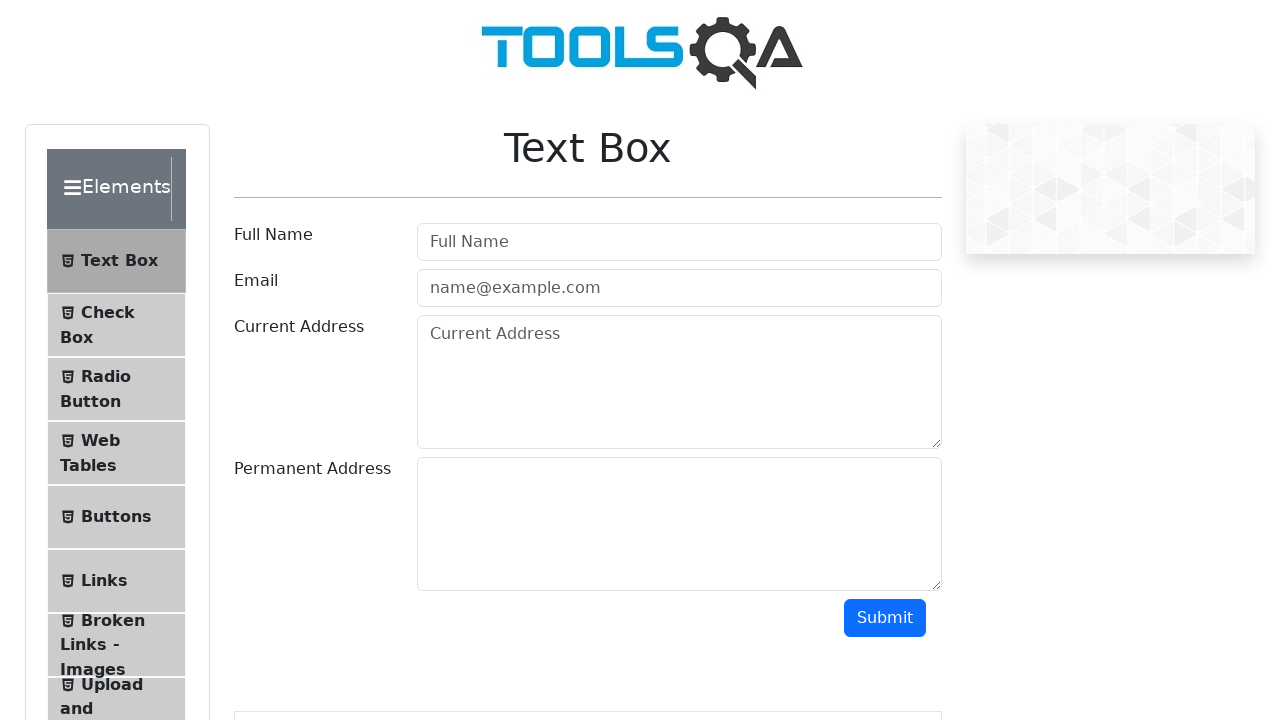

Filled name field with 'Lena' on #userName
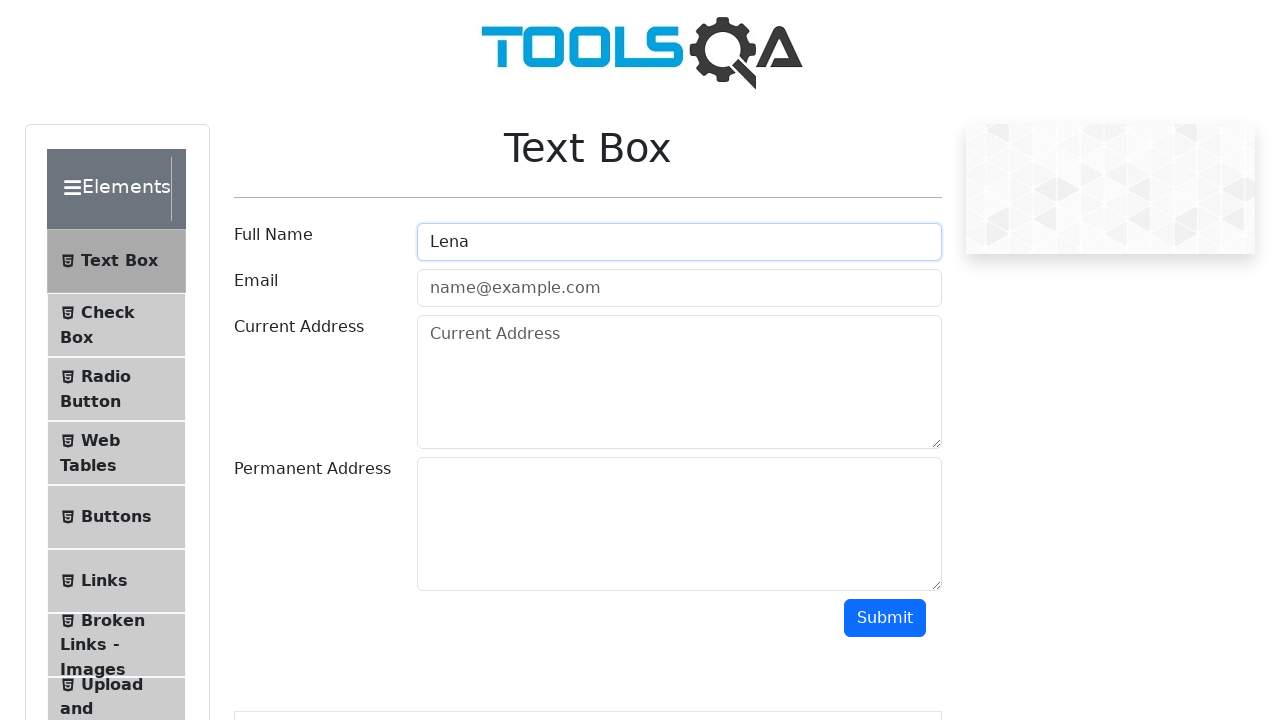

Filled email field with 'ku4eremkoElena@gmail.com' on #userEmail
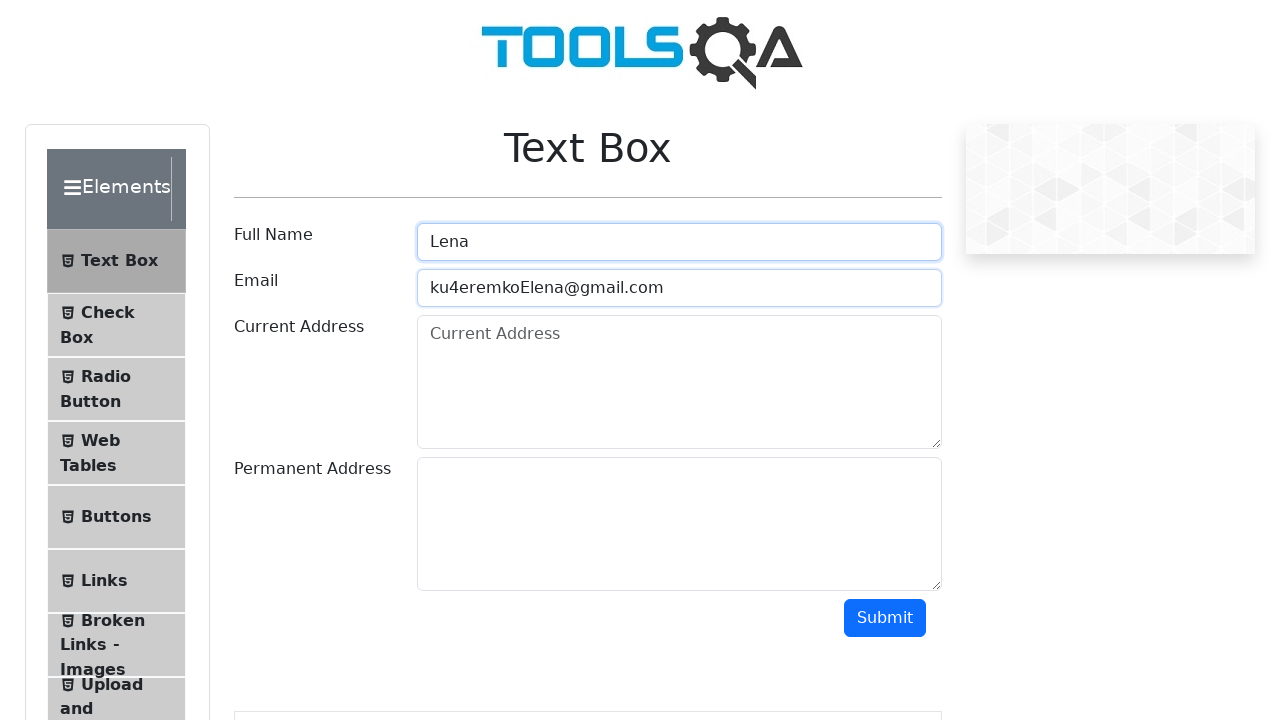

Filled current address field with 'Minsk' on #currentAddress
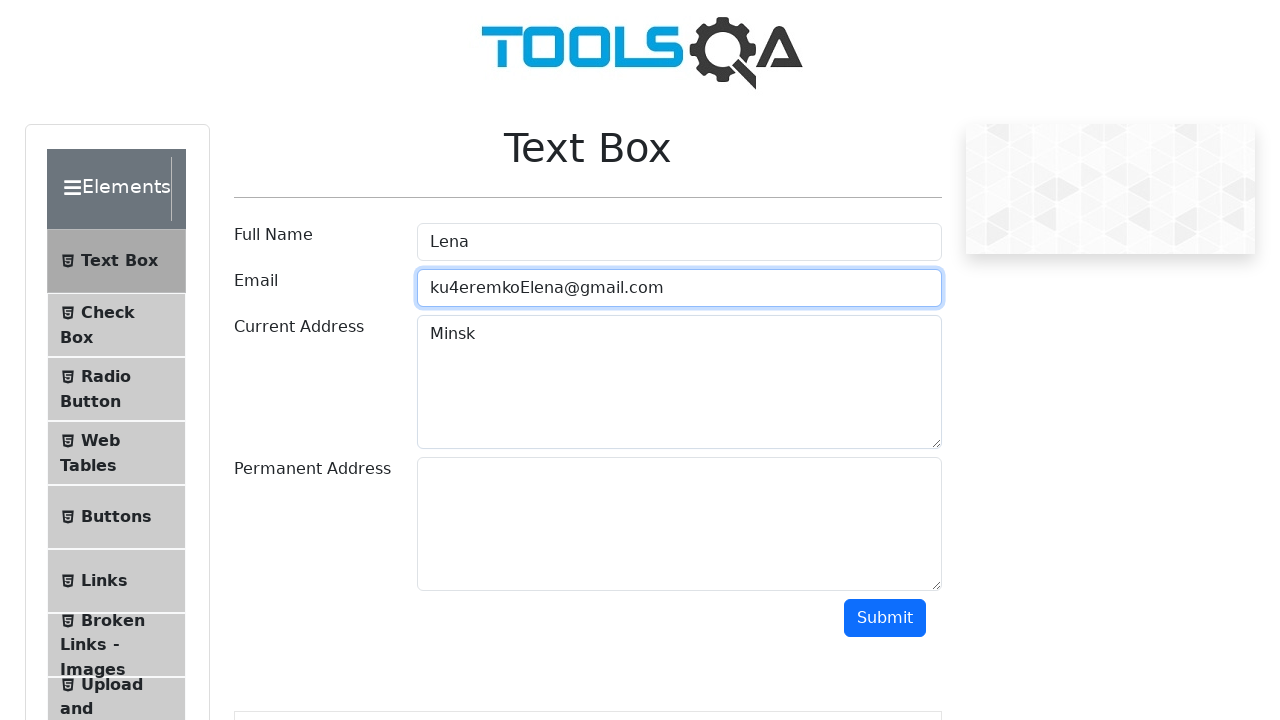

Filled permanent address field with 'Horlovka' on #permanentAddress
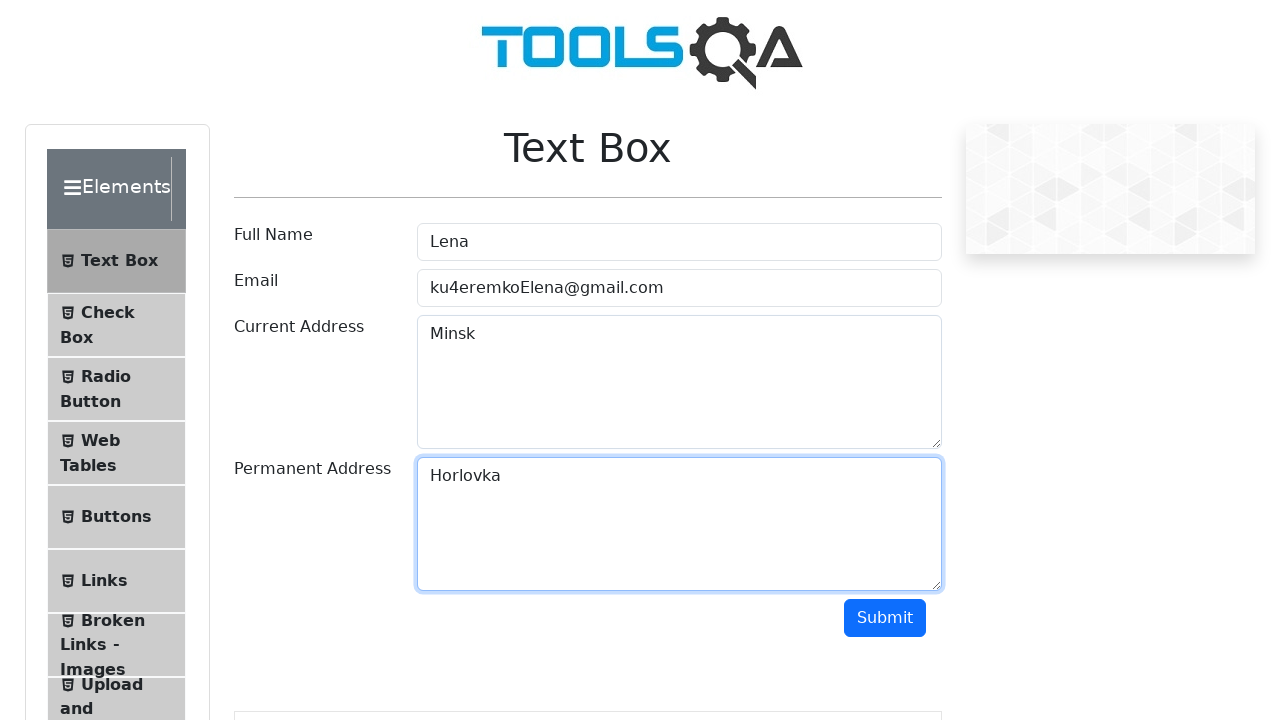

Clicked submit button to submit the form at (885, 618) on #submit
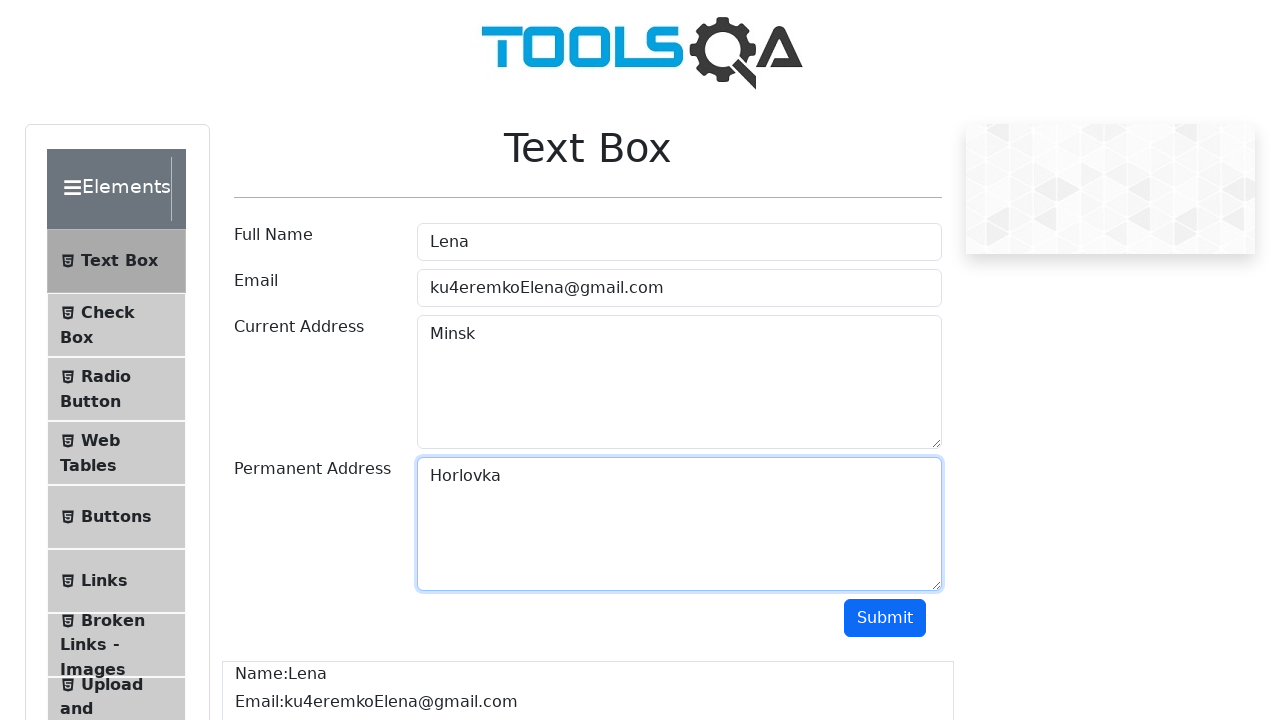

Output section loaded and is visible
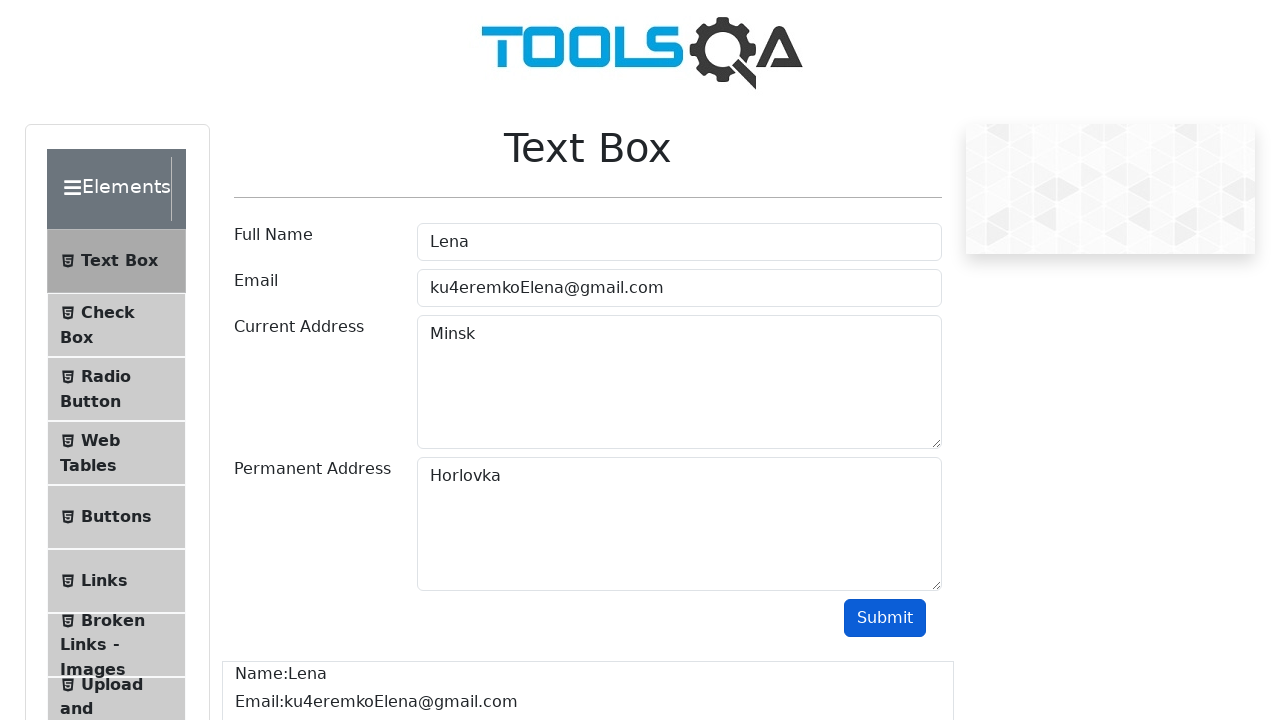

Verified output contains name 'Lena'
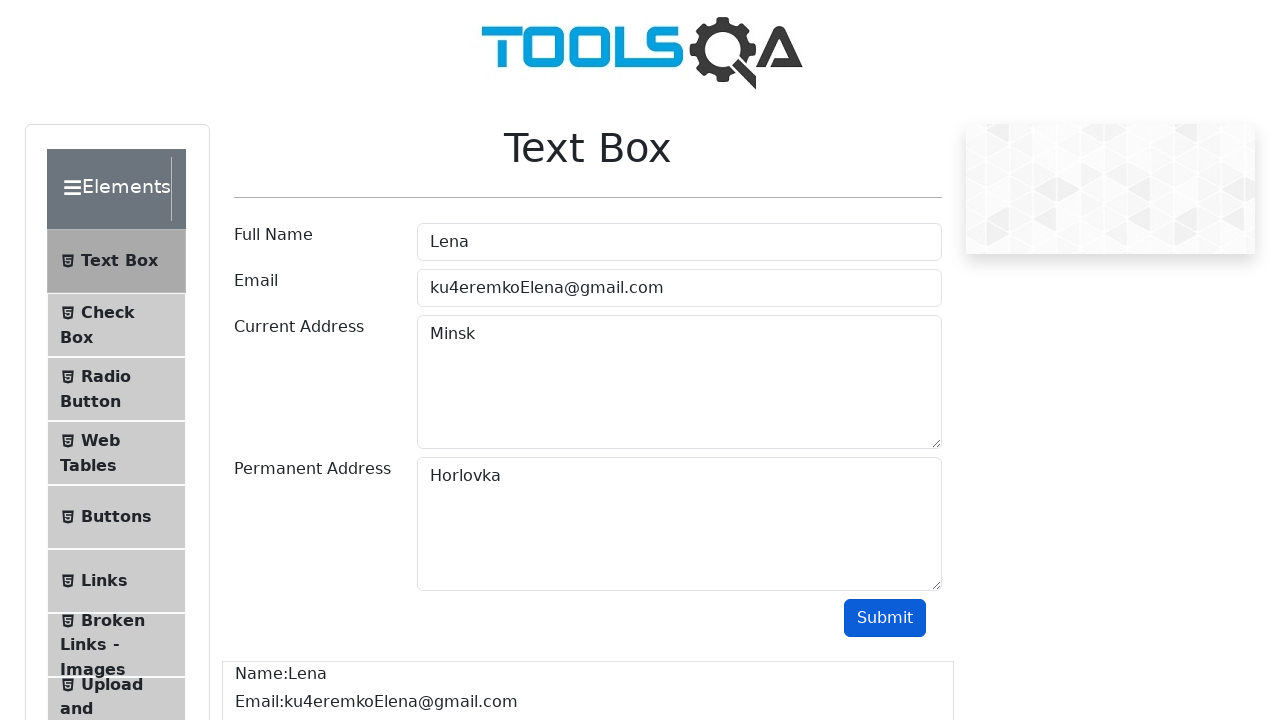

Verified output contains email 'ku4eremkoElena@gmail.com'
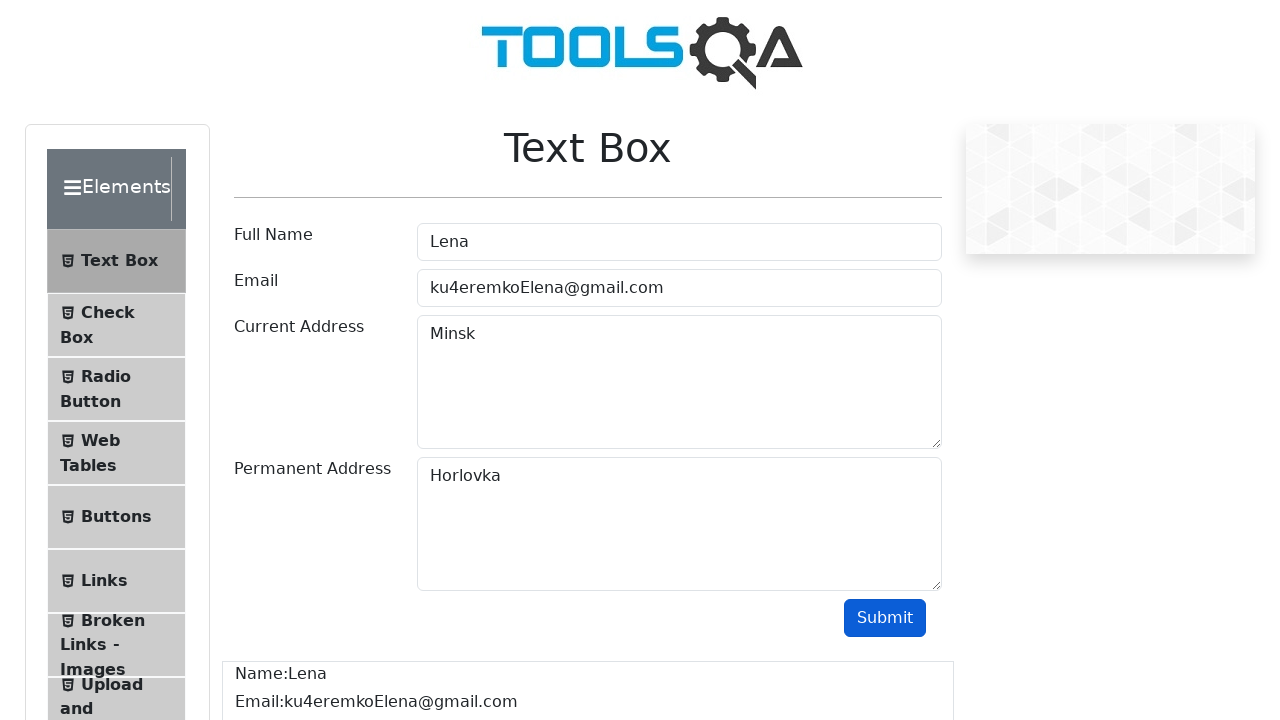

Verified output contains current address 'Minsk'
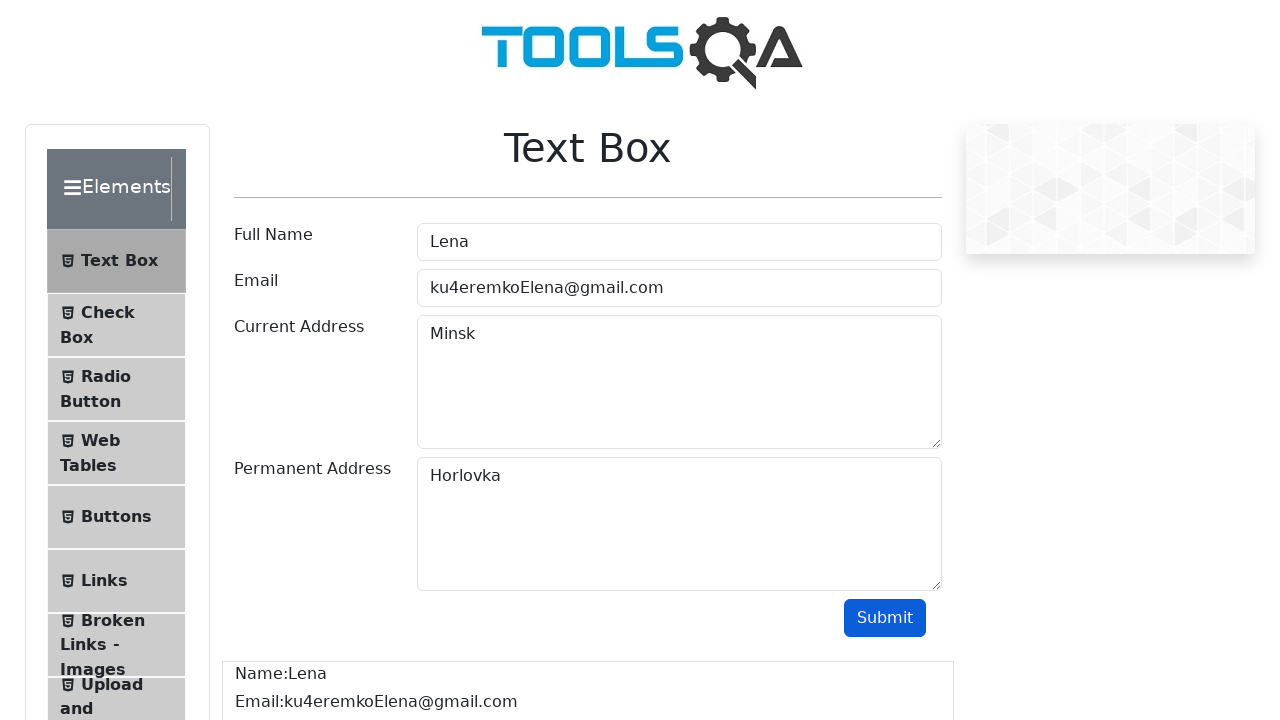

Verified output contains permanent address 'Horlovka'
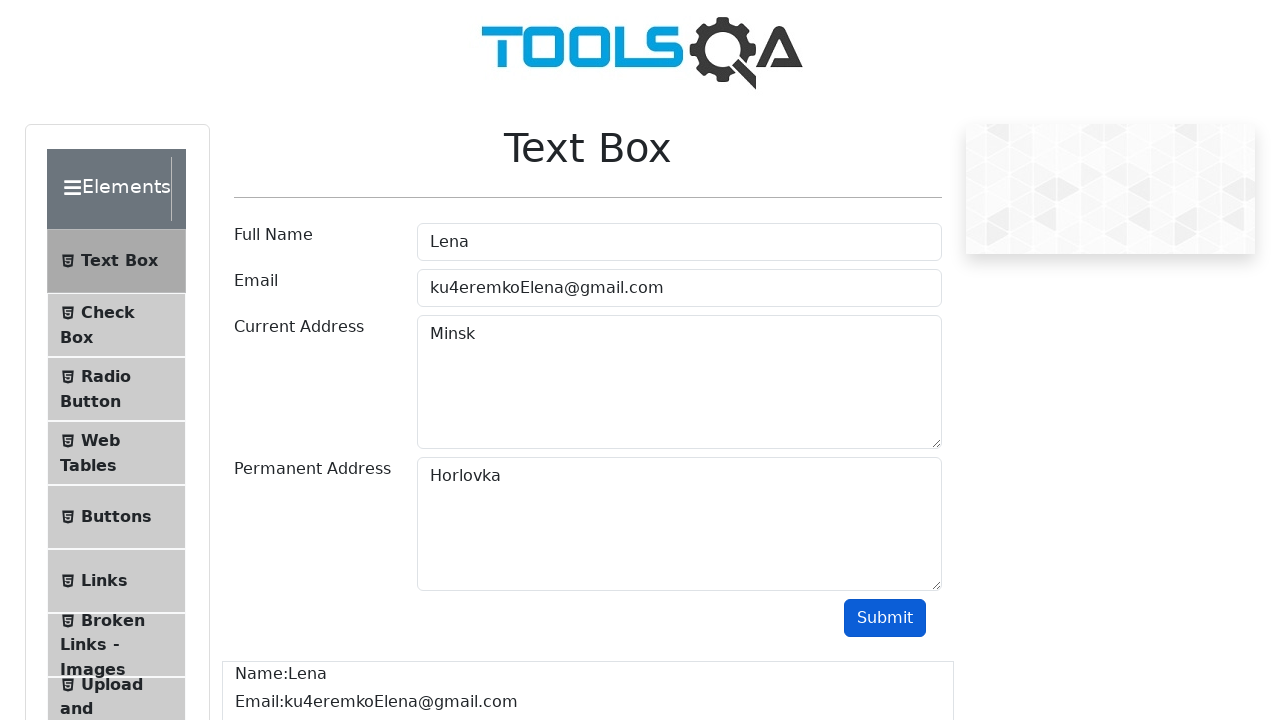

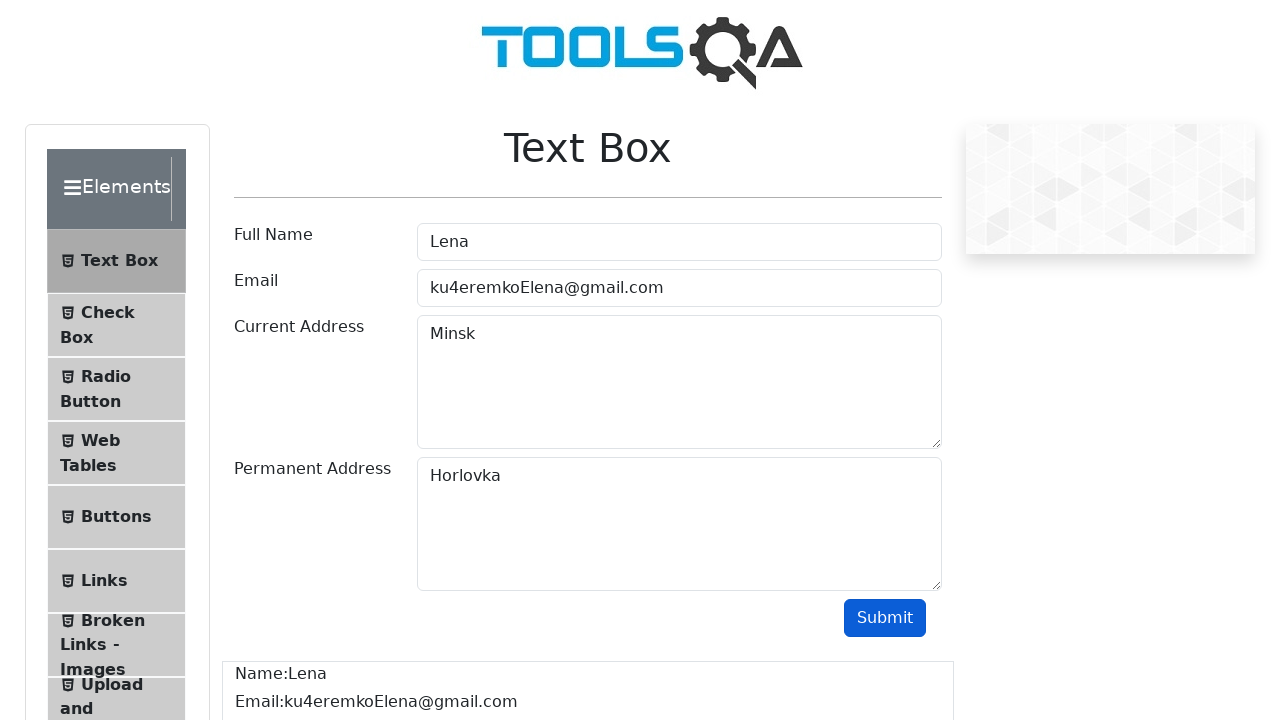